Navigates to MoneyControl website, hovers over a menu item, and clicks on the Income Tax Calculator link

Starting URL: https://www.moneycontrol.com/

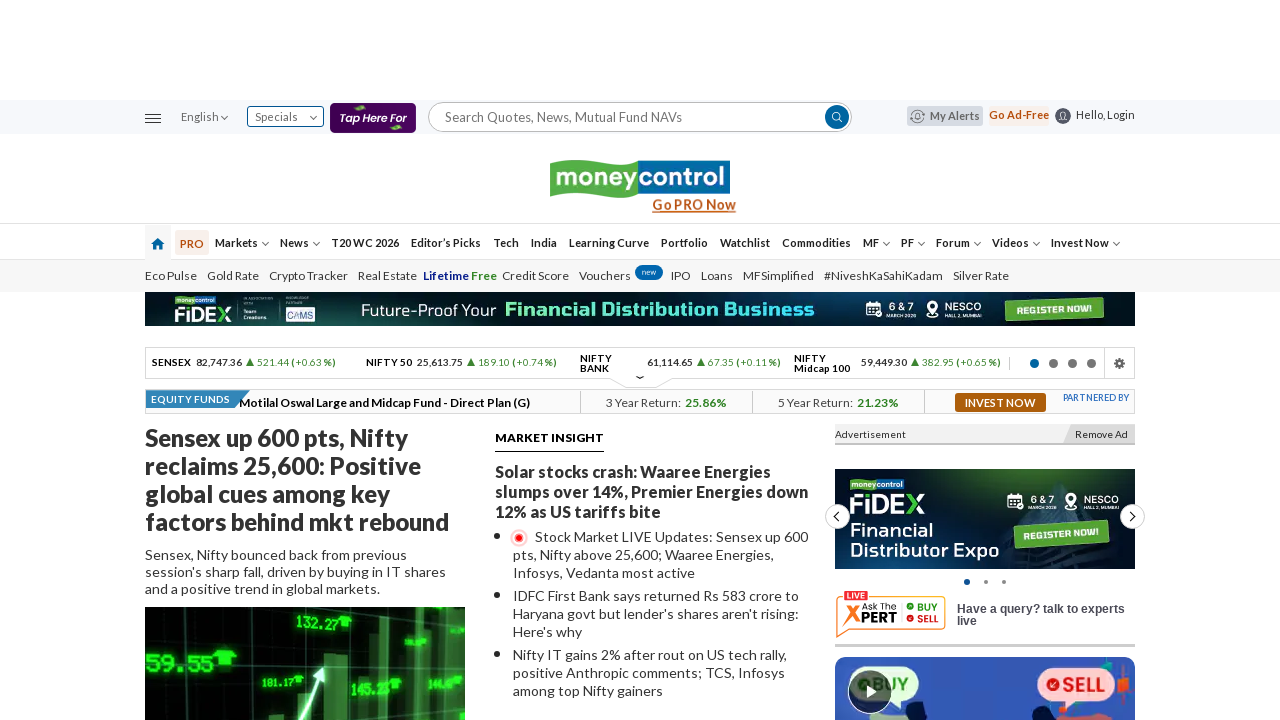

Navigated to MoneyControl website
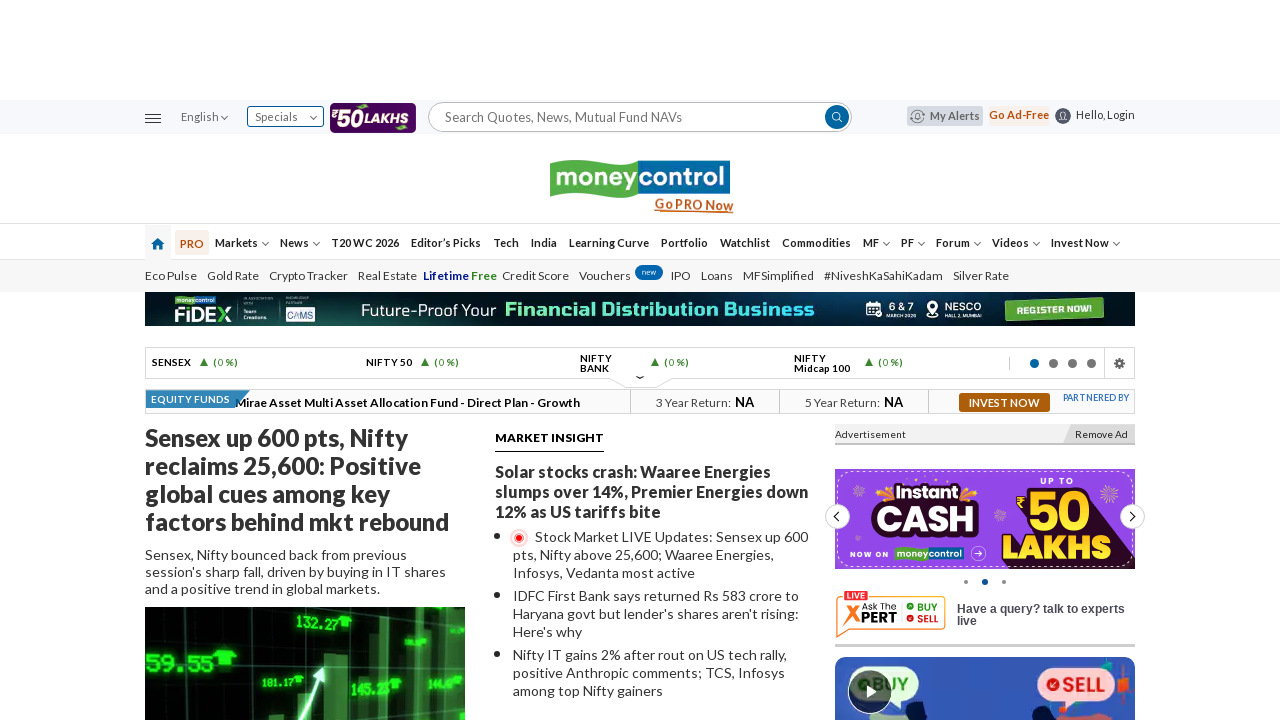

Hovered over menu item with cid='8' at (912, 242) on xpath=//li[@cid='8']
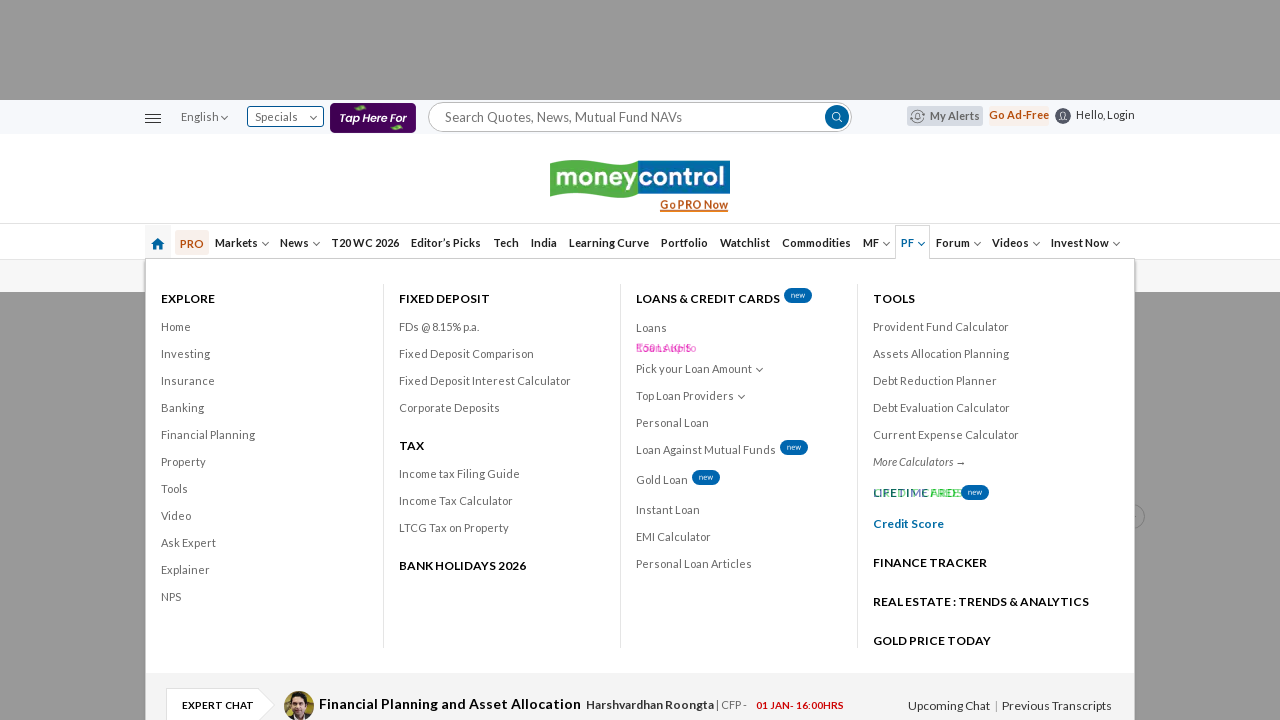

Income Tax Calculator link became visible
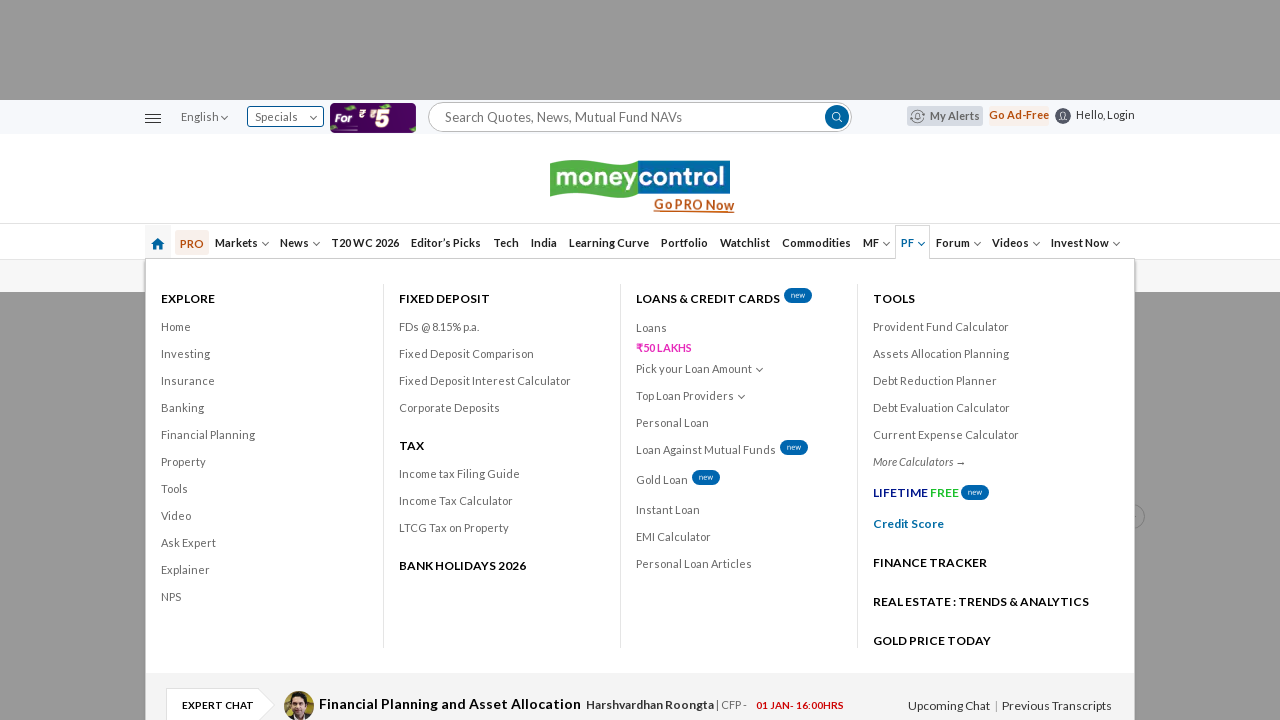

Clicked on the Income Tax Calculator link at (510, 500) on xpath=//a[@title='Income Tax Calculator']
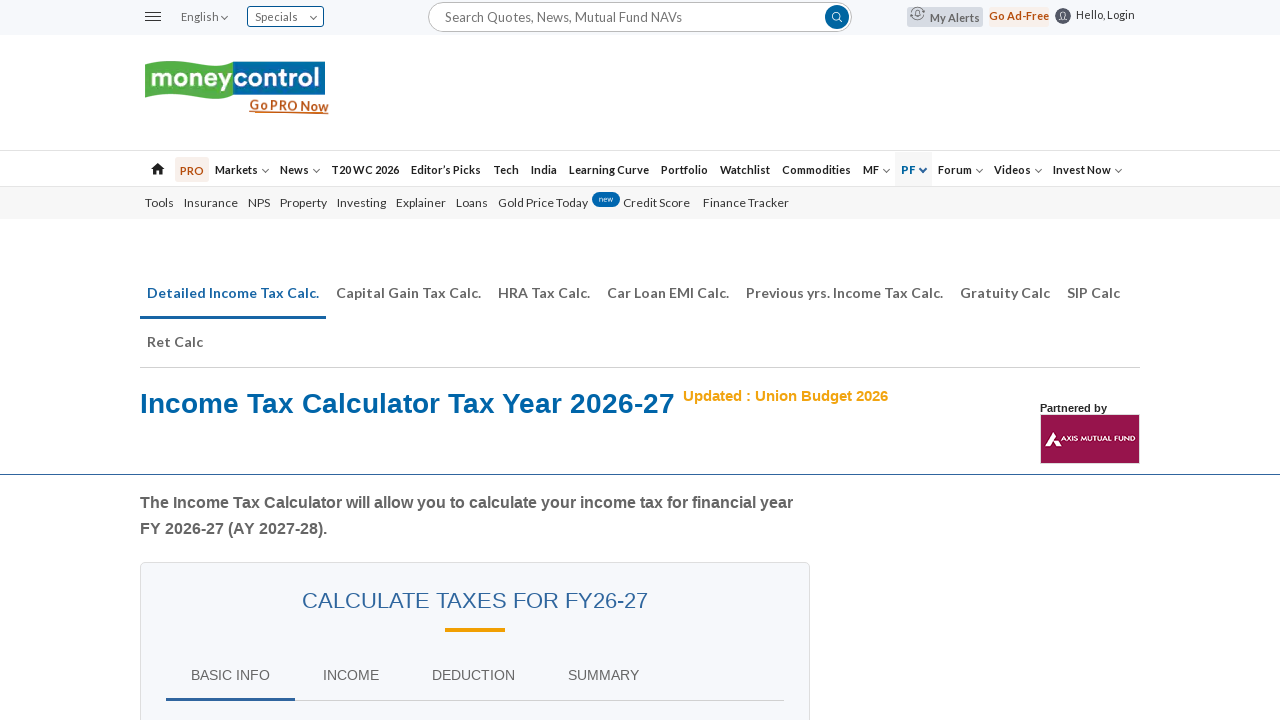

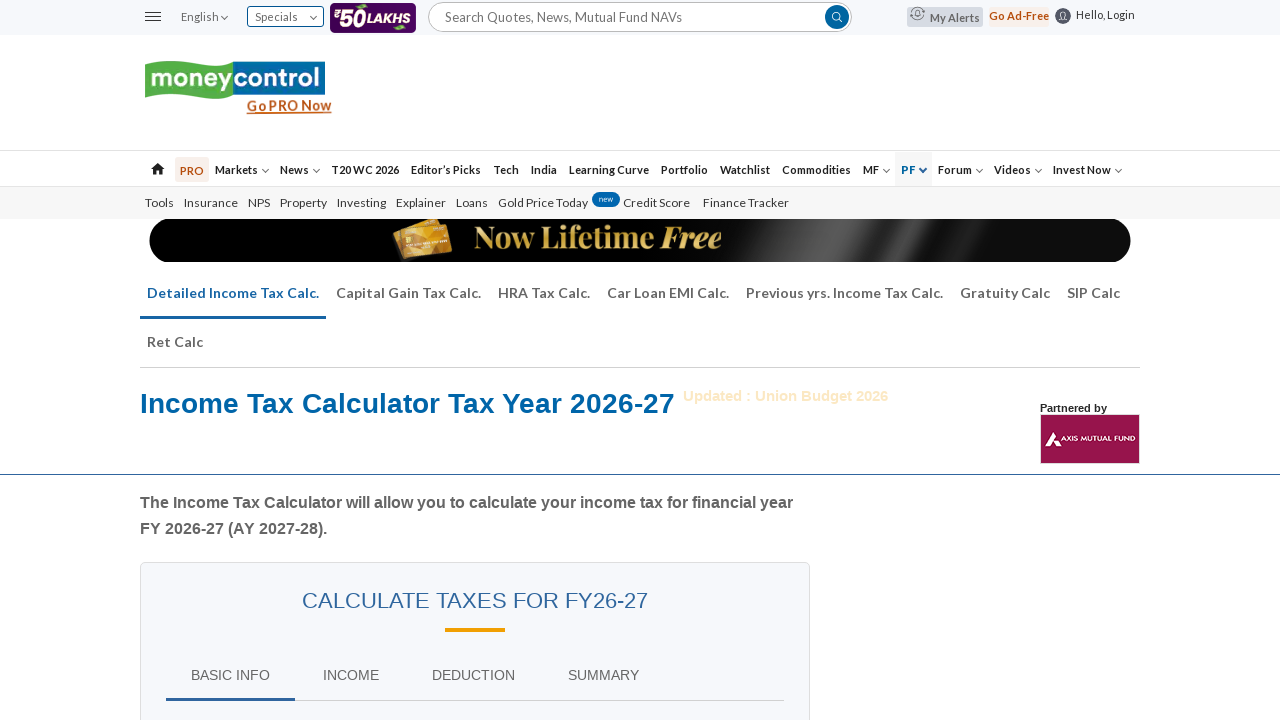